Tests un-marking todo items as complete by unchecking their checkboxes

Starting URL: https://demo.playwright.dev/todomvc

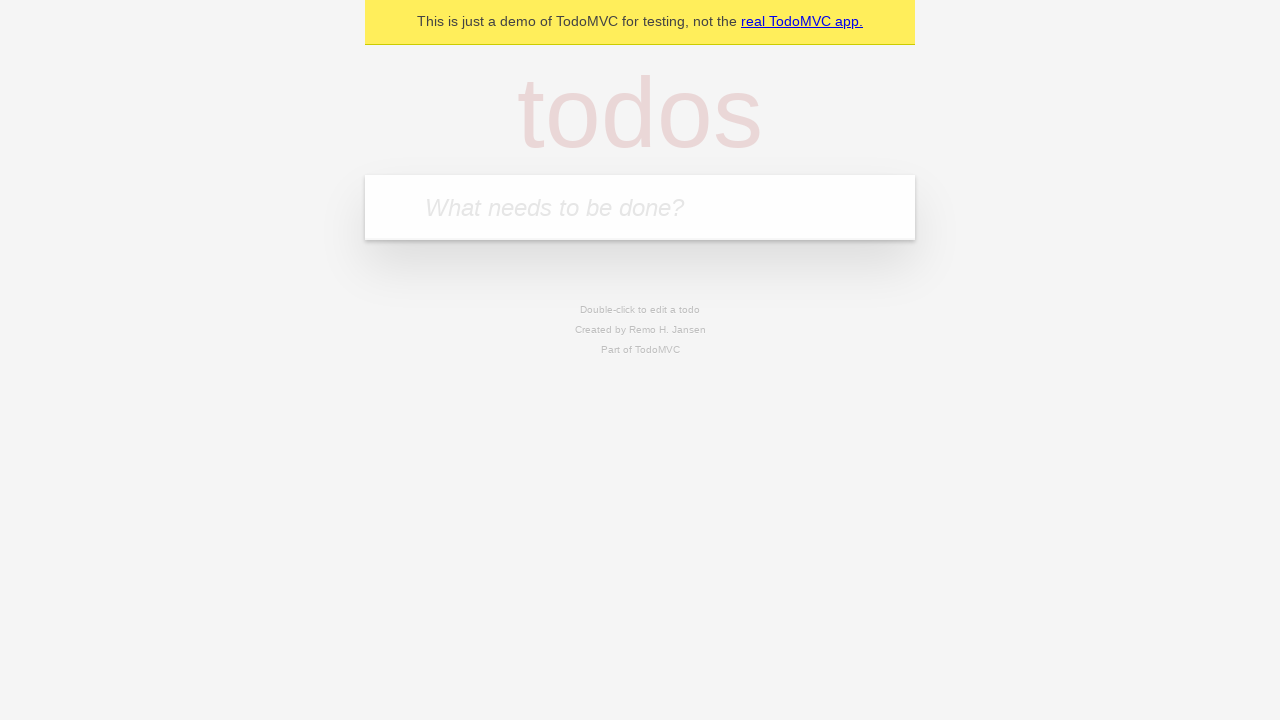

Filled todo input with 'buy some cheese' on internal:attr=[placeholder="What needs to be done?"i]
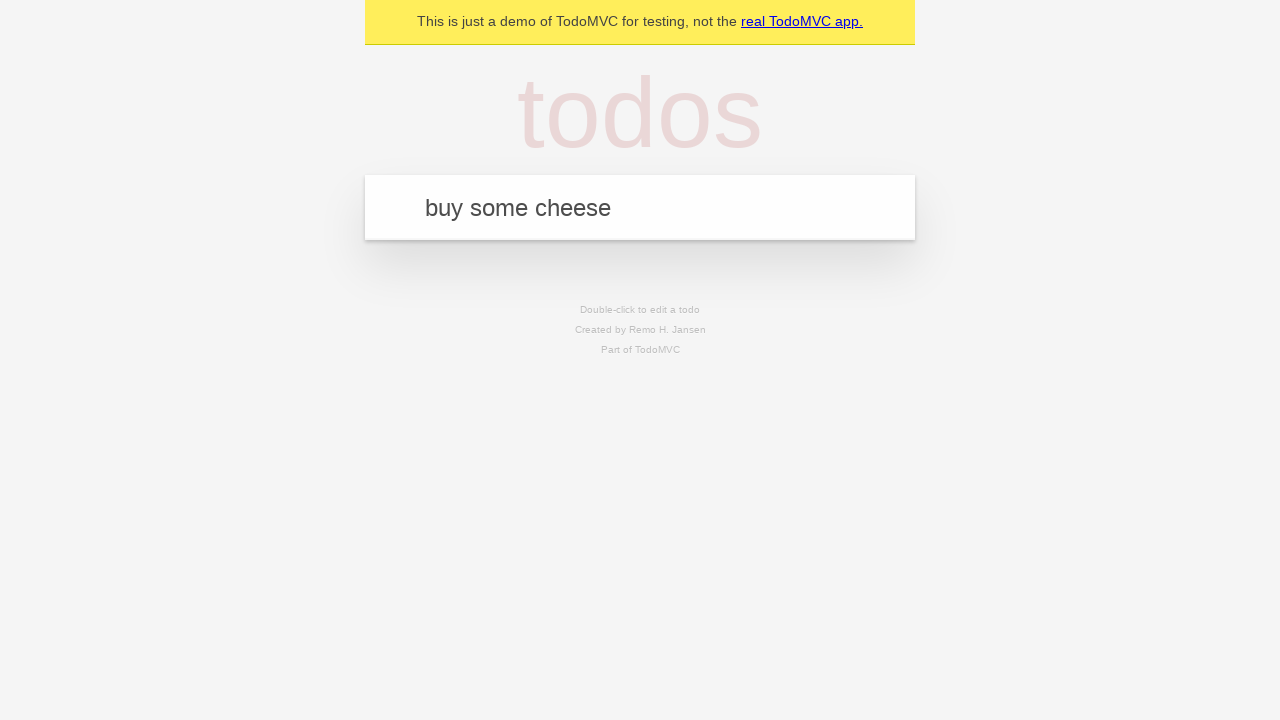

Pressed Enter to create first todo item on internal:attr=[placeholder="What needs to be done?"i]
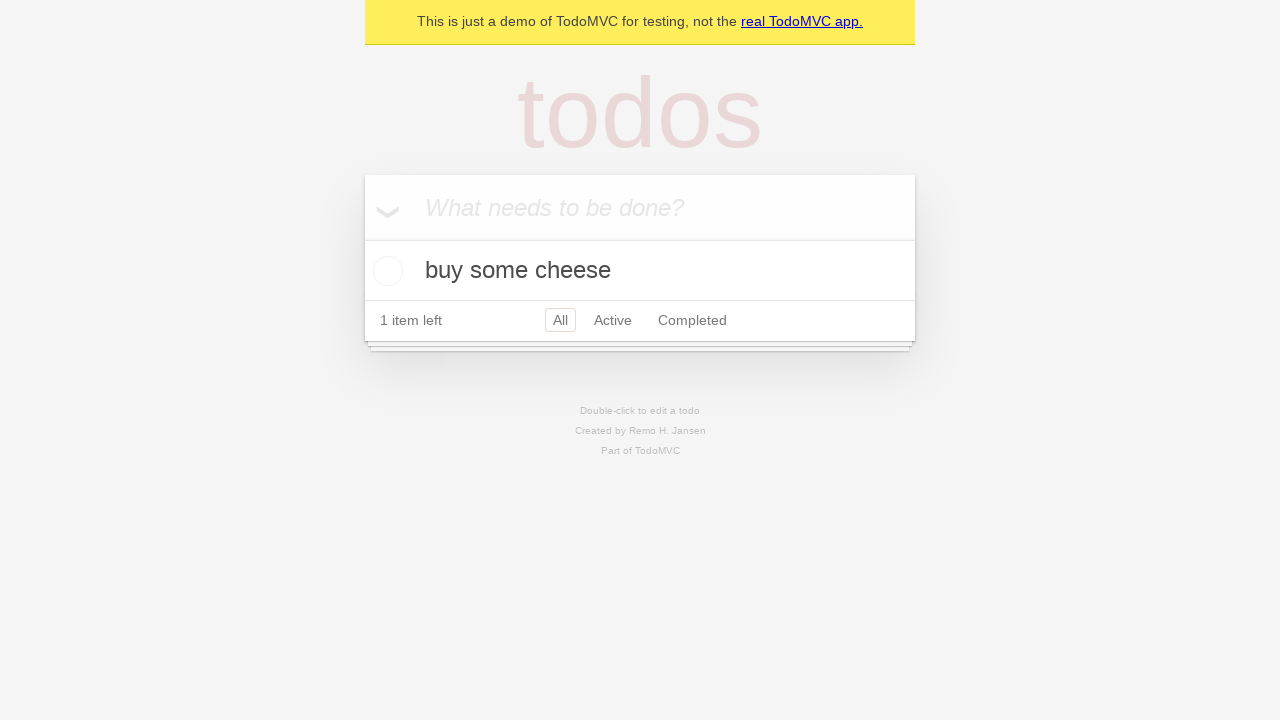

Filled todo input with 'feed the cat' on internal:attr=[placeholder="What needs to be done?"i]
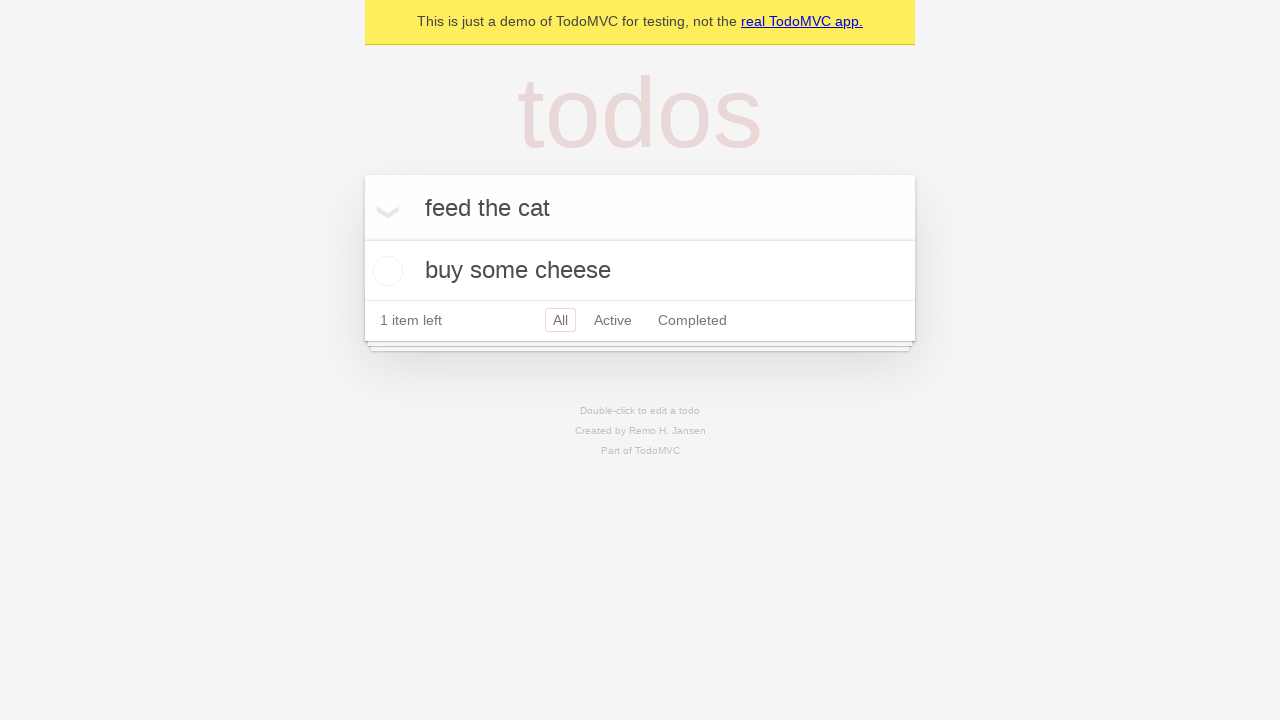

Pressed Enter to create second todo item on internal:attr=[placeholder="What needs to be done?"i]
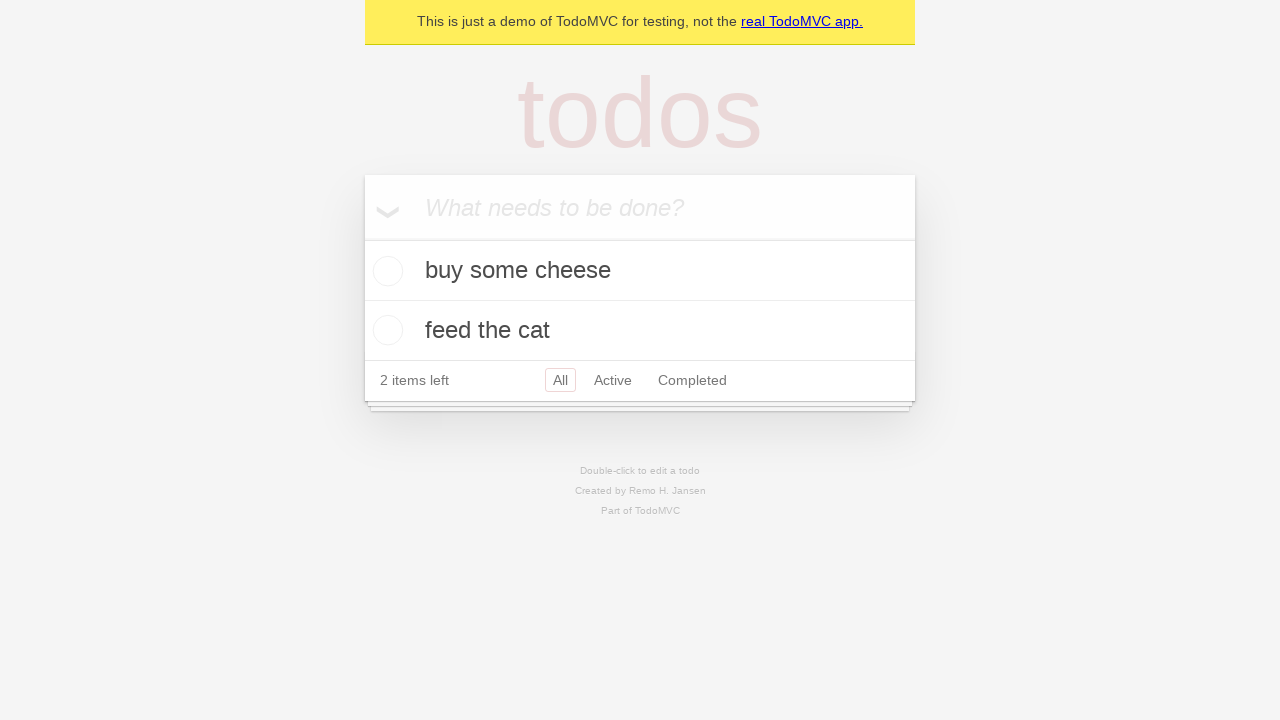

Checked checkbox for first todo item to mark as complete at (385, 271) on internal:testid=[data-testid="todo-item"s] >> nth=0 >> internal:role=checkbox
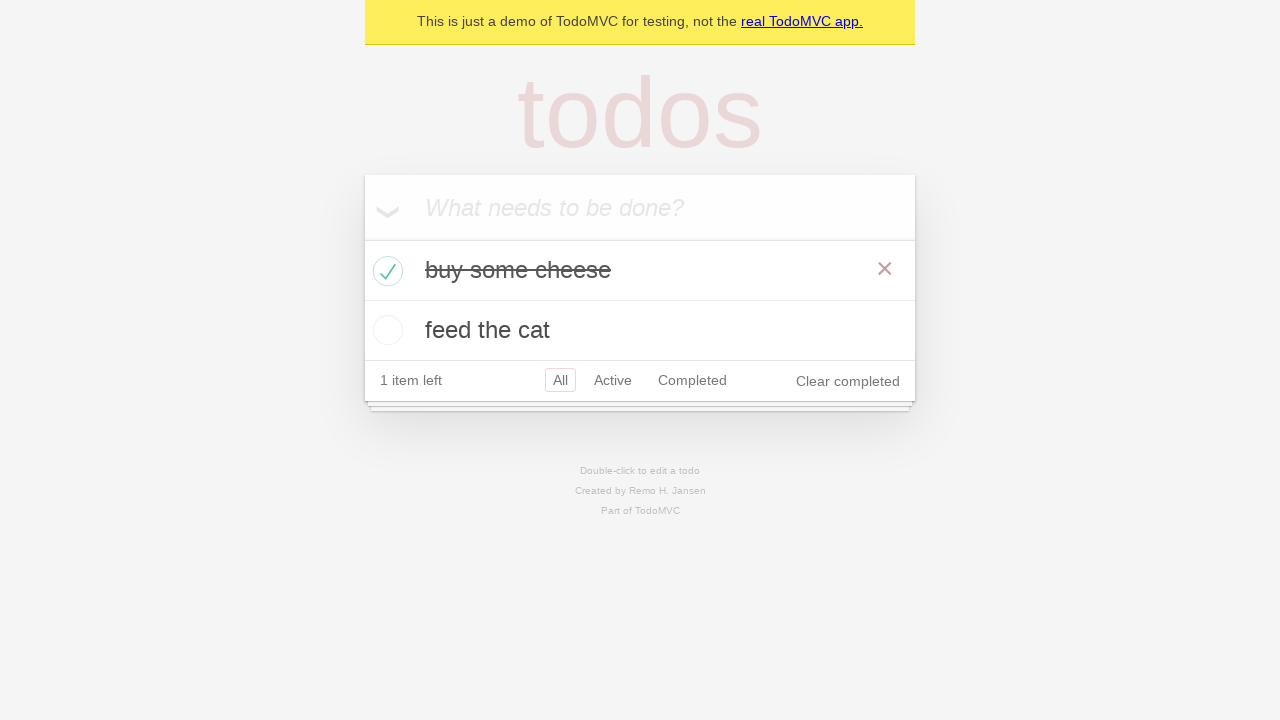

Unchecked checkbox for first todo item to un-mark as complete at (385, 271) on internal:testid=[data-testid="todo-item"s] >> nth=0 >> internal:role=checkbox
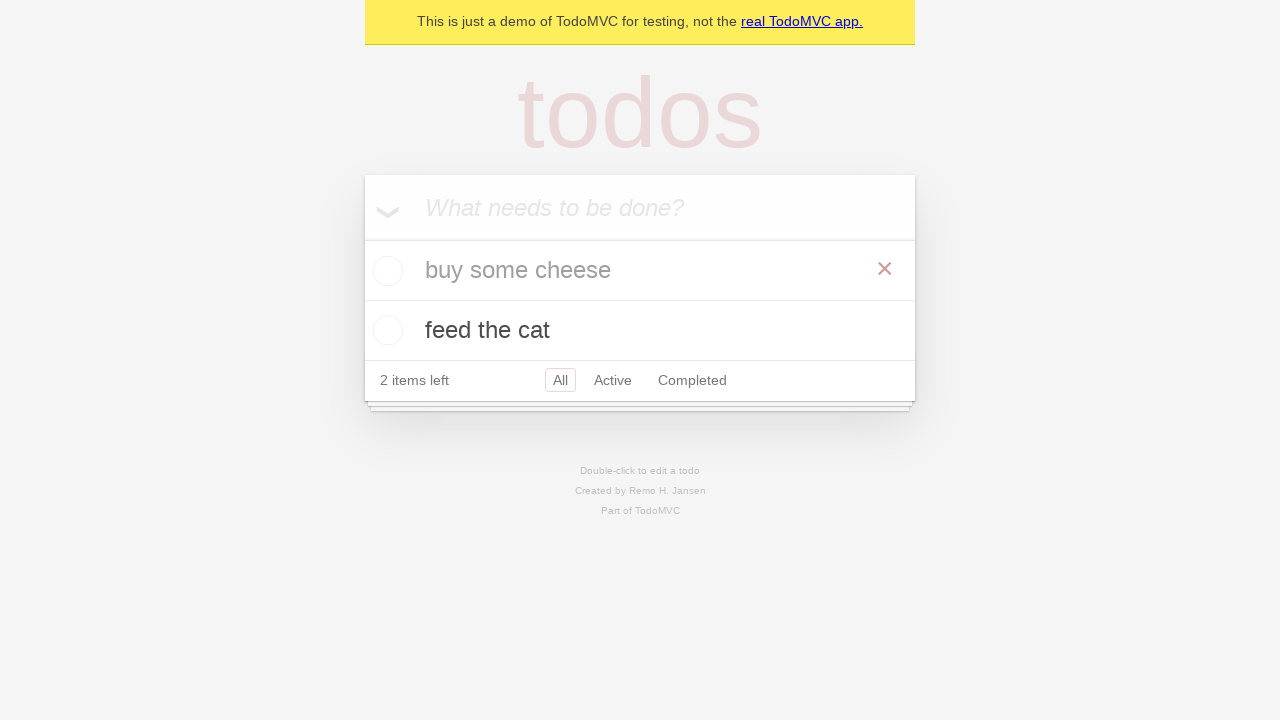

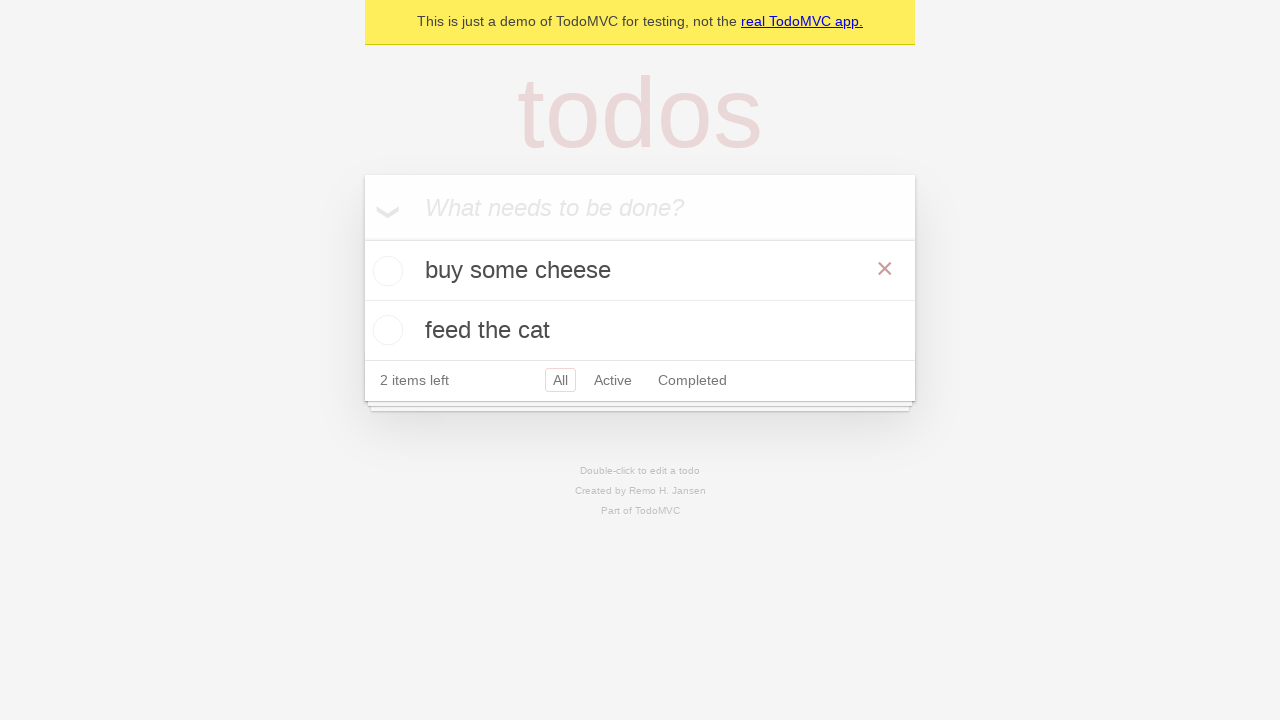